Navigates to Truecaller homepage. The original script only opens the page with a proxy configuration - no additional interactions are performed.

Starting URL: https://www.truecaller.com/

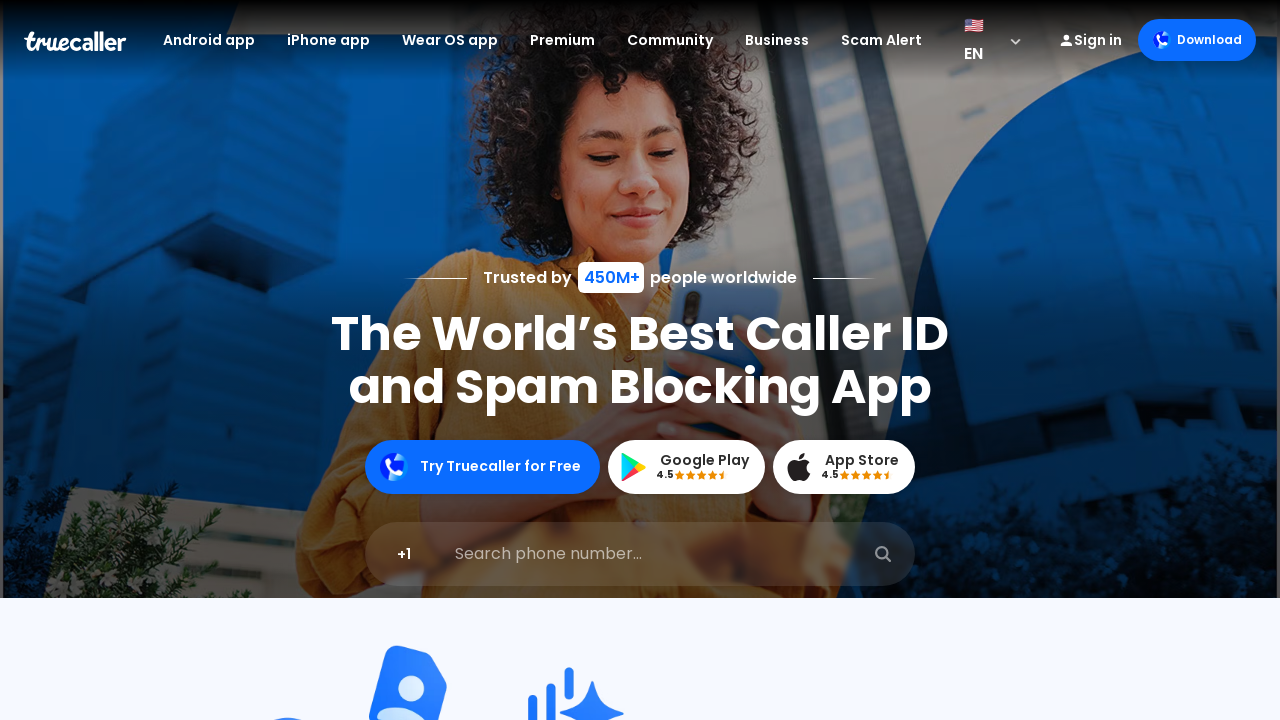

Waited for Truecaller homepage to load (domcontentloaded state)
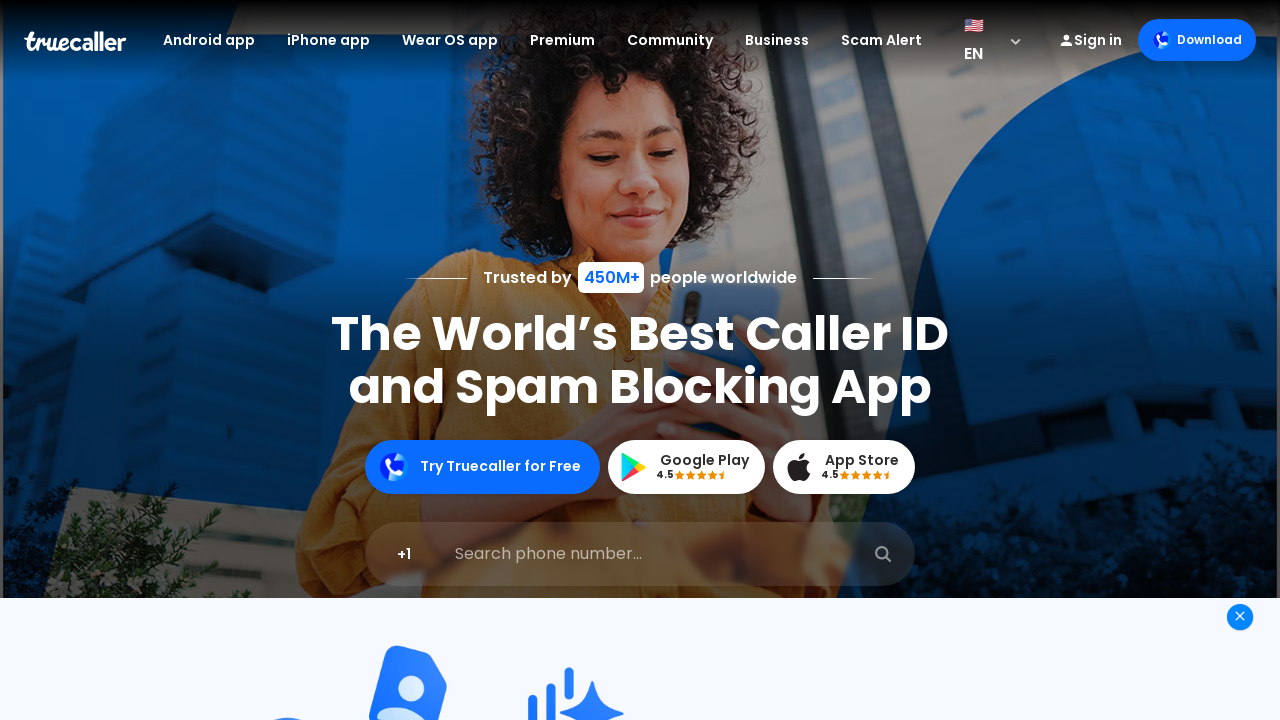

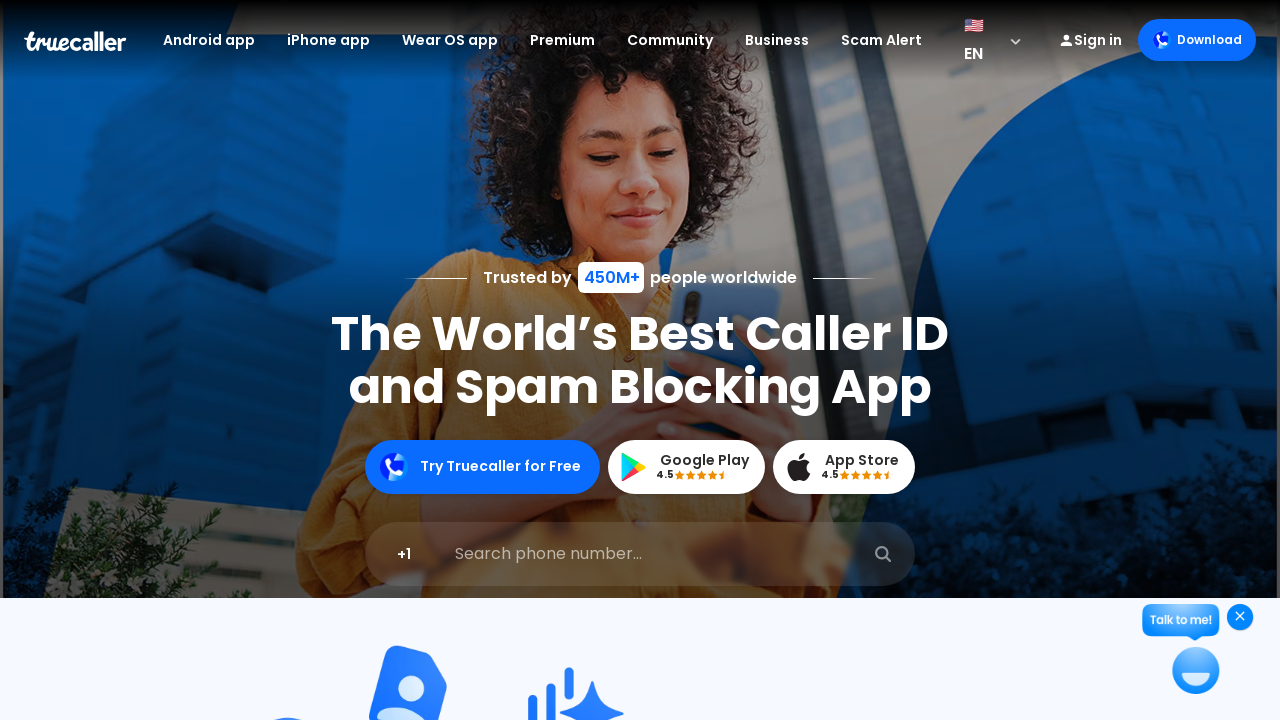